Tests a text box form by filling in name, email, current address, and permanent address fields, then submitting and verifying the output displays correctly.

Starting URL: https://demoqa.com/text-box

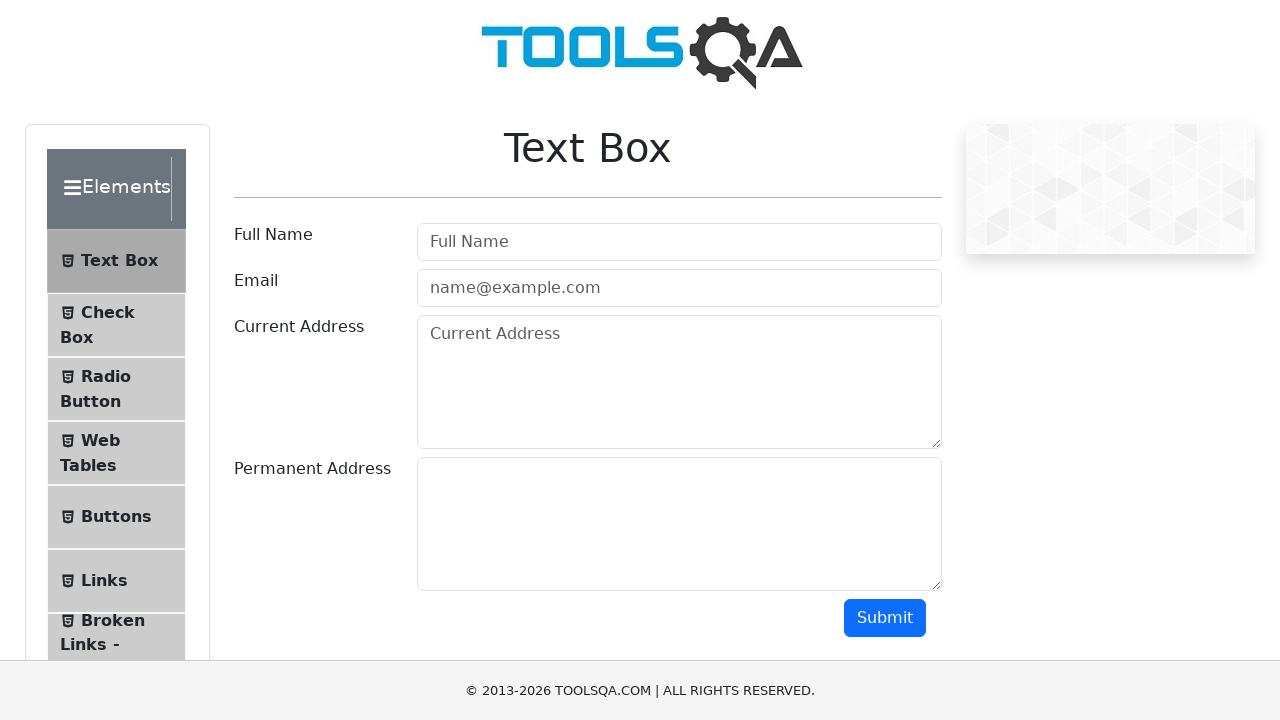

Filled userName field with 'Donald Duck' on #userName
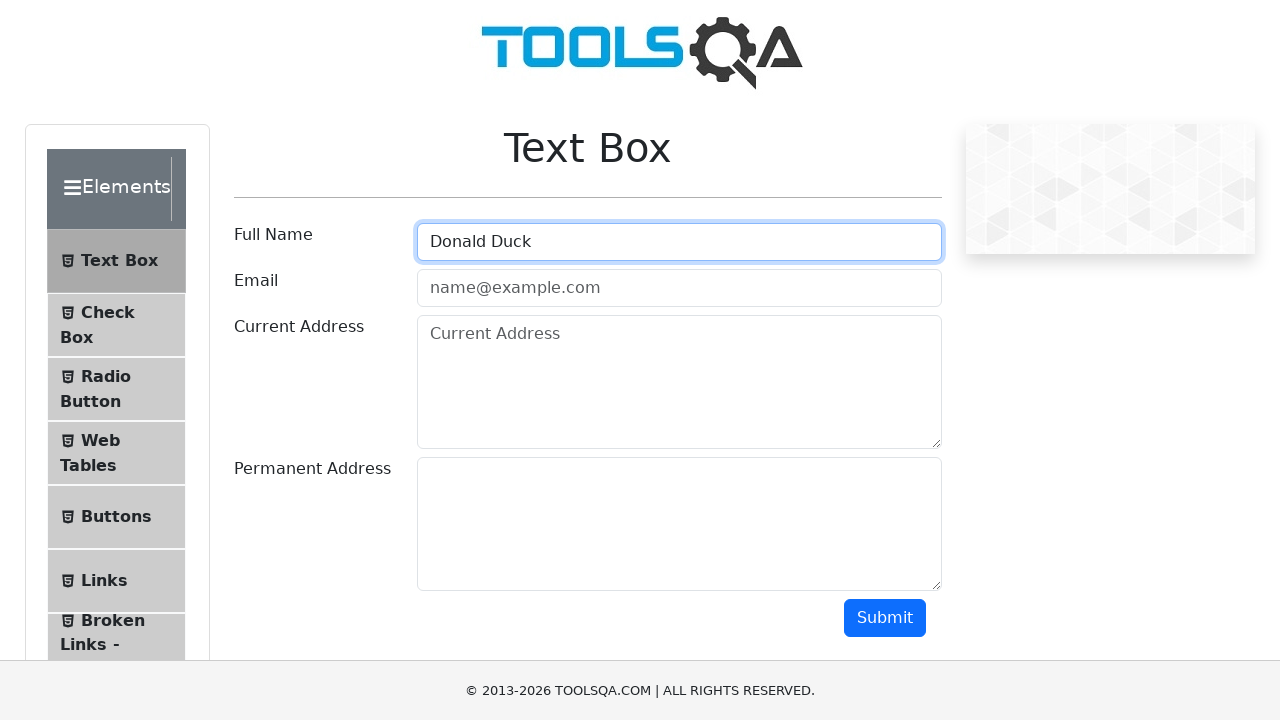

Filled userEmail field with 'donald.duck@example.com' on #userEmail
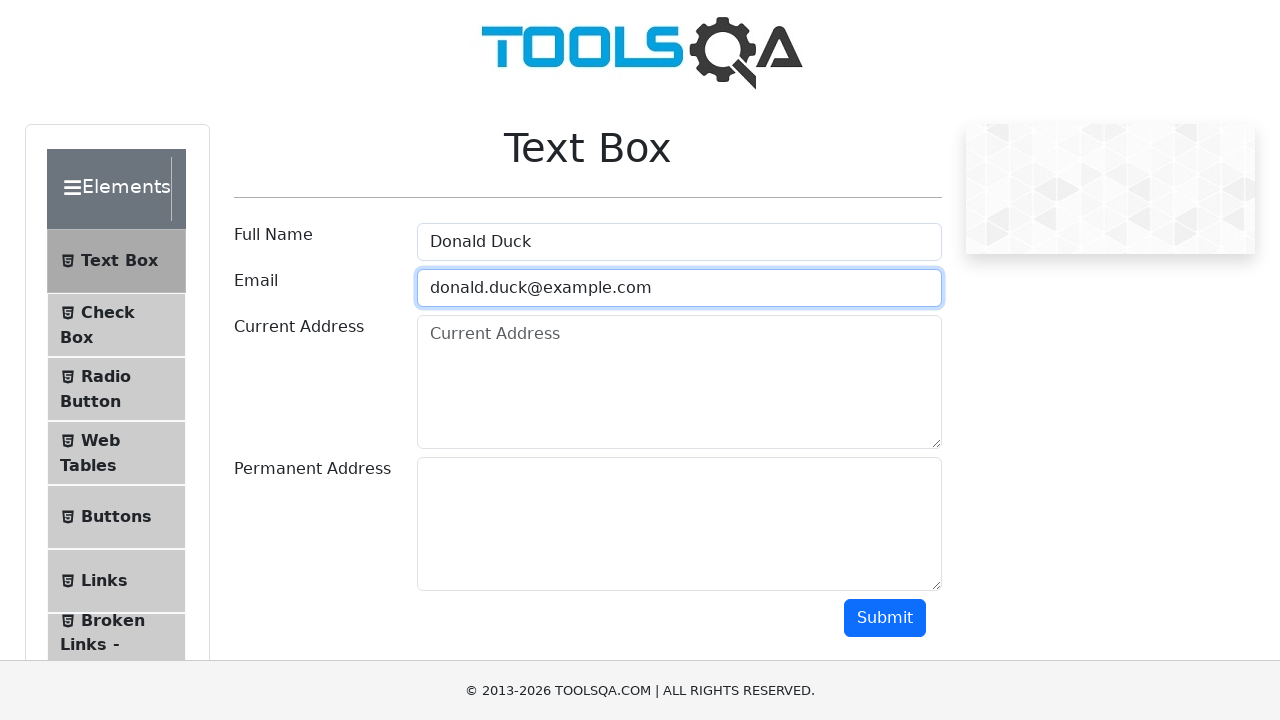

Filled currentAddress field with '56 Main St' on #currentAddress.form-control
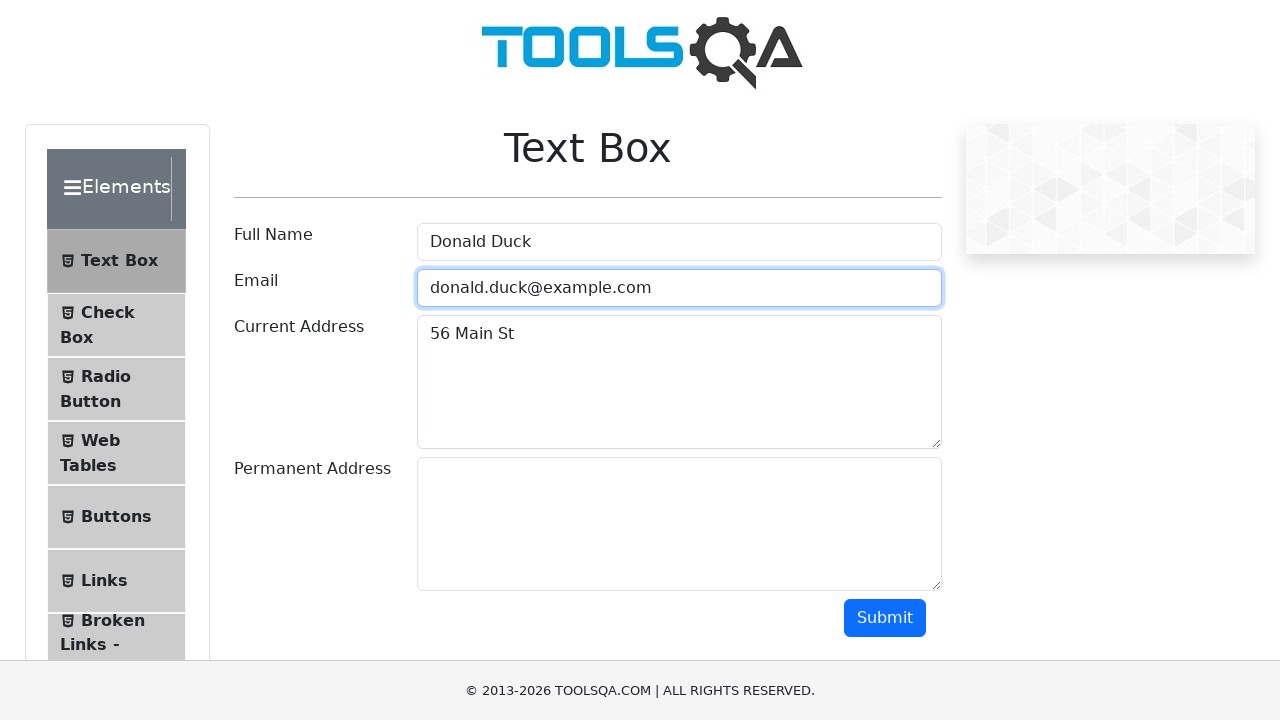

Filled permanentAddress field with '379 Apple Rd' on #permanentAddress.form-control
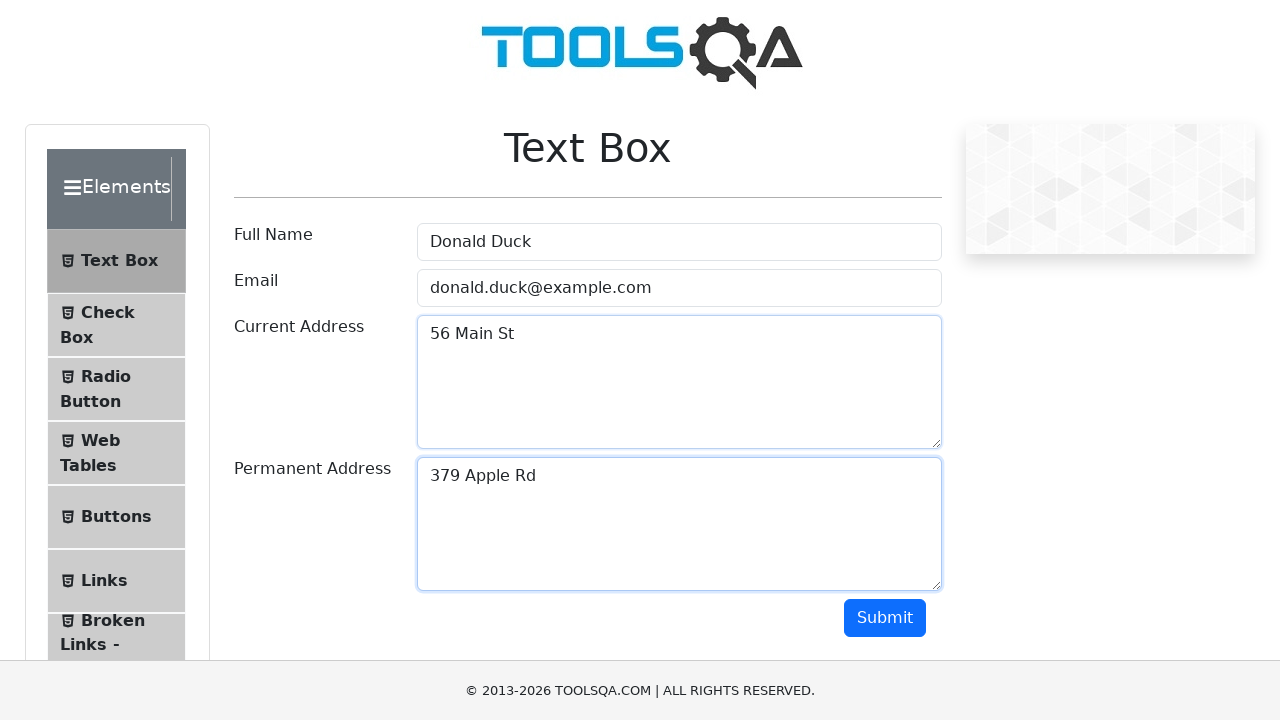

Clicked submit button to submit form at (885, 618) on #submit
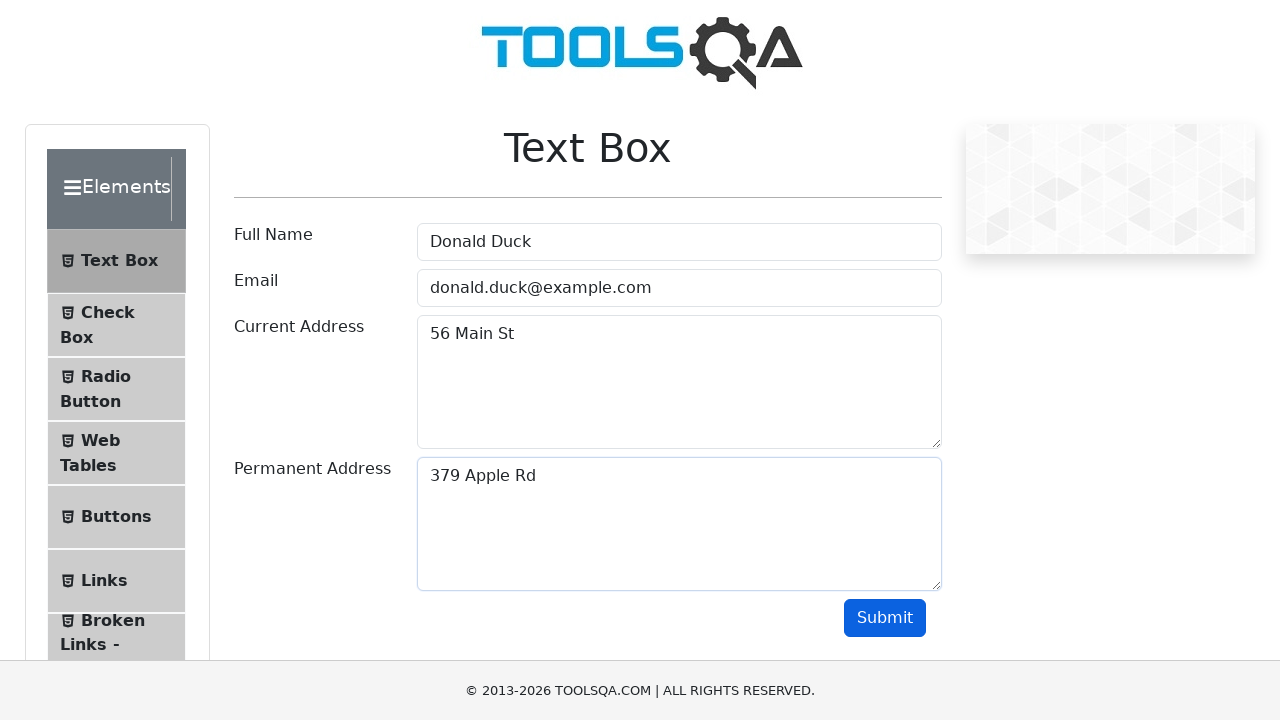

Output section loaded with name field visible
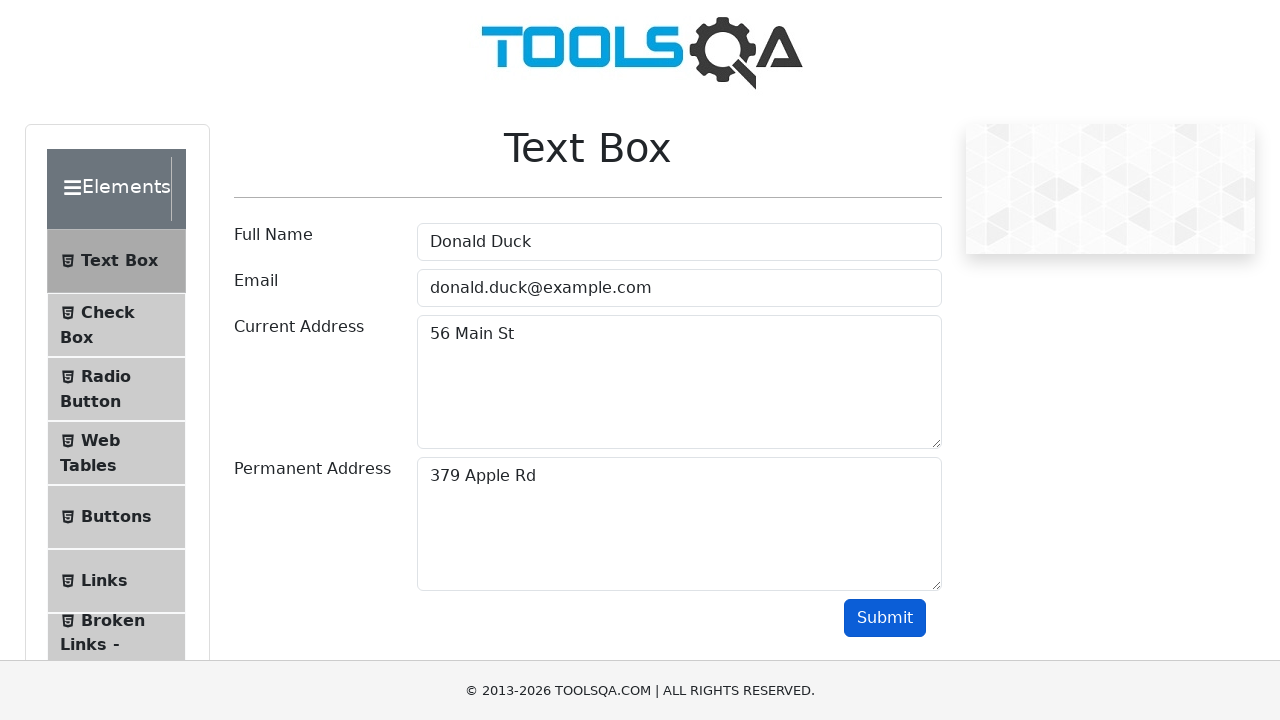

Verified name output matches input: 'Name:Donald Duck'
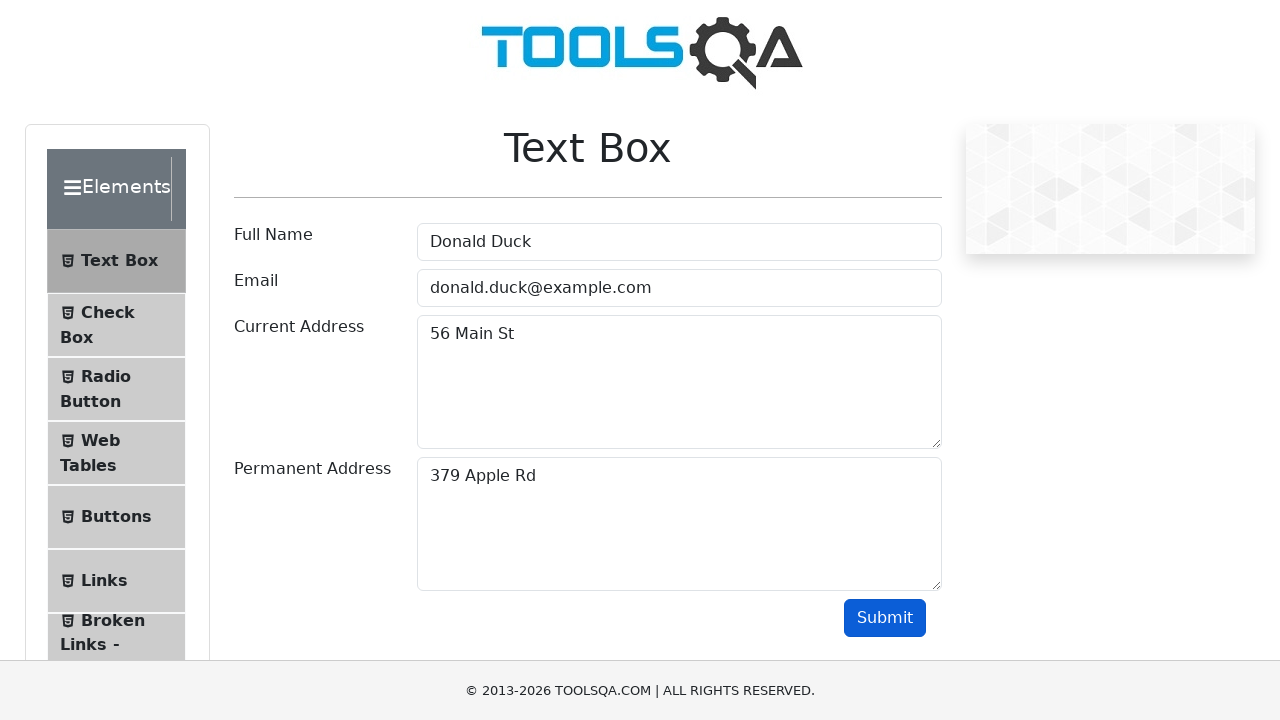

Verified email output matches input: 'Email:donald.duck@example.com'
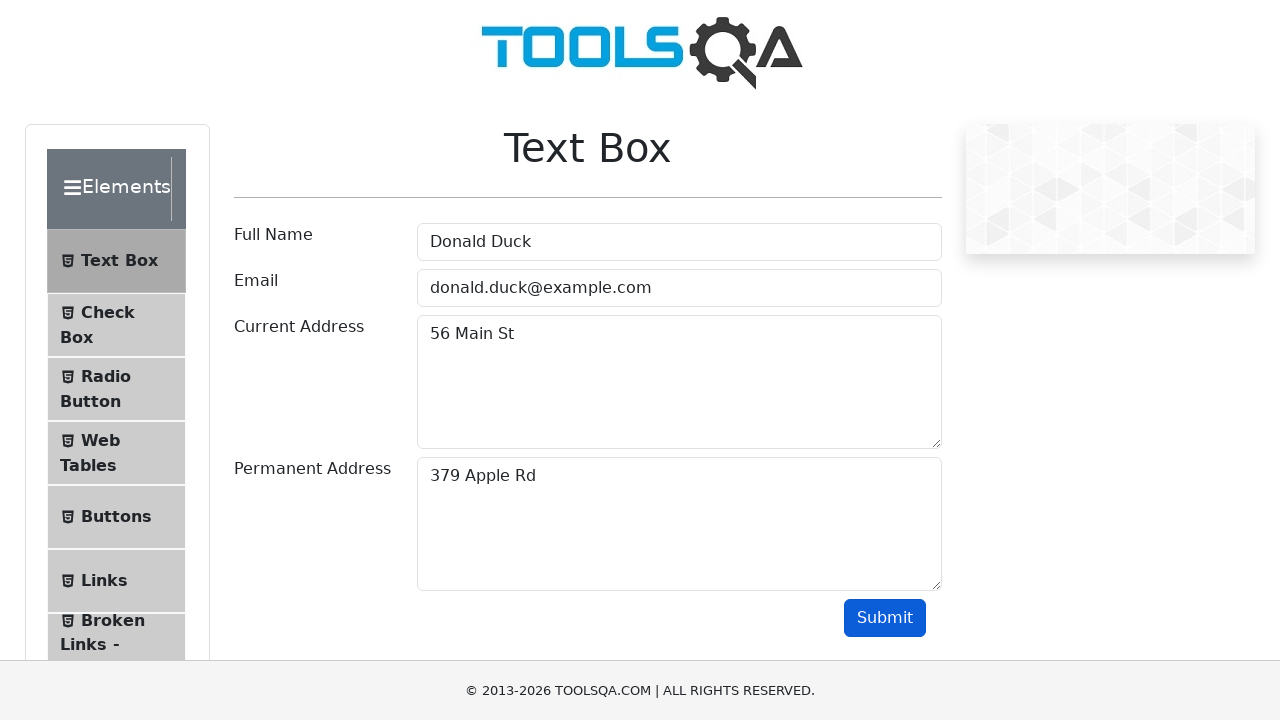

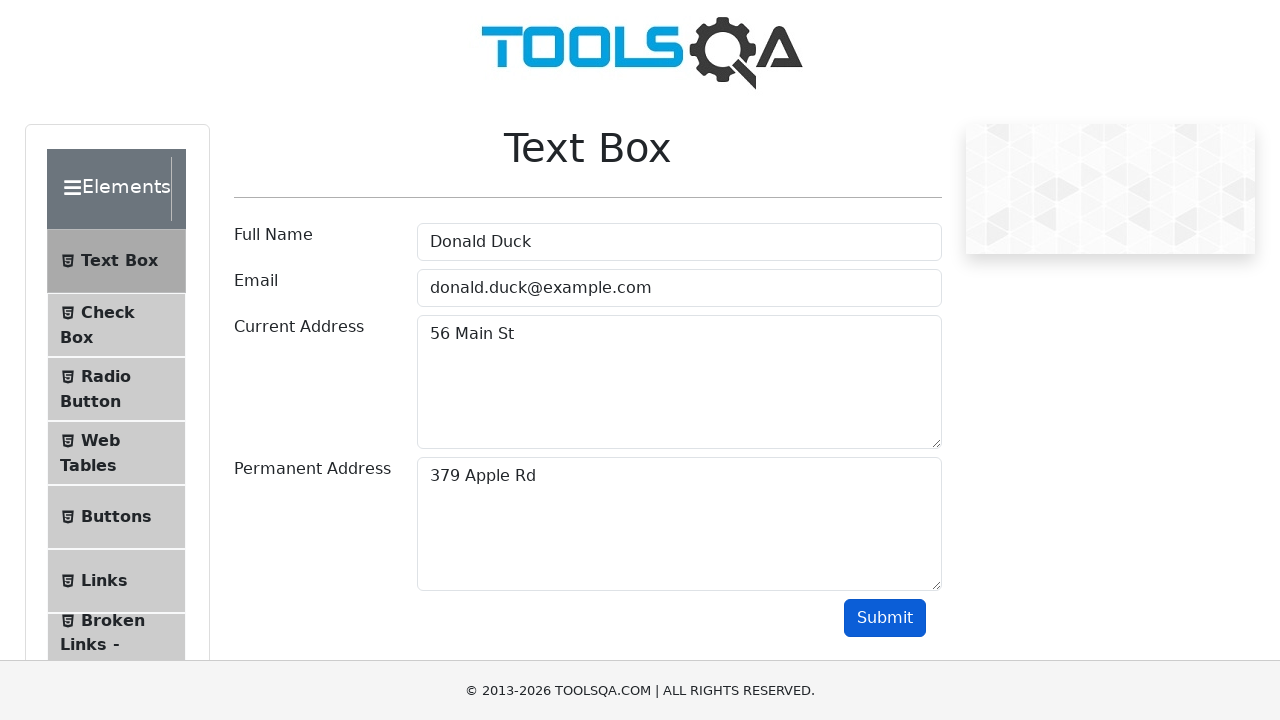